Tests calendar date picker functionality by selecting a specific date (June 15, 2027) through the calendar navigation and verifying the selected values

Starting URL: https://rahulshettyacademy.com/seleniumPractise/#/offers

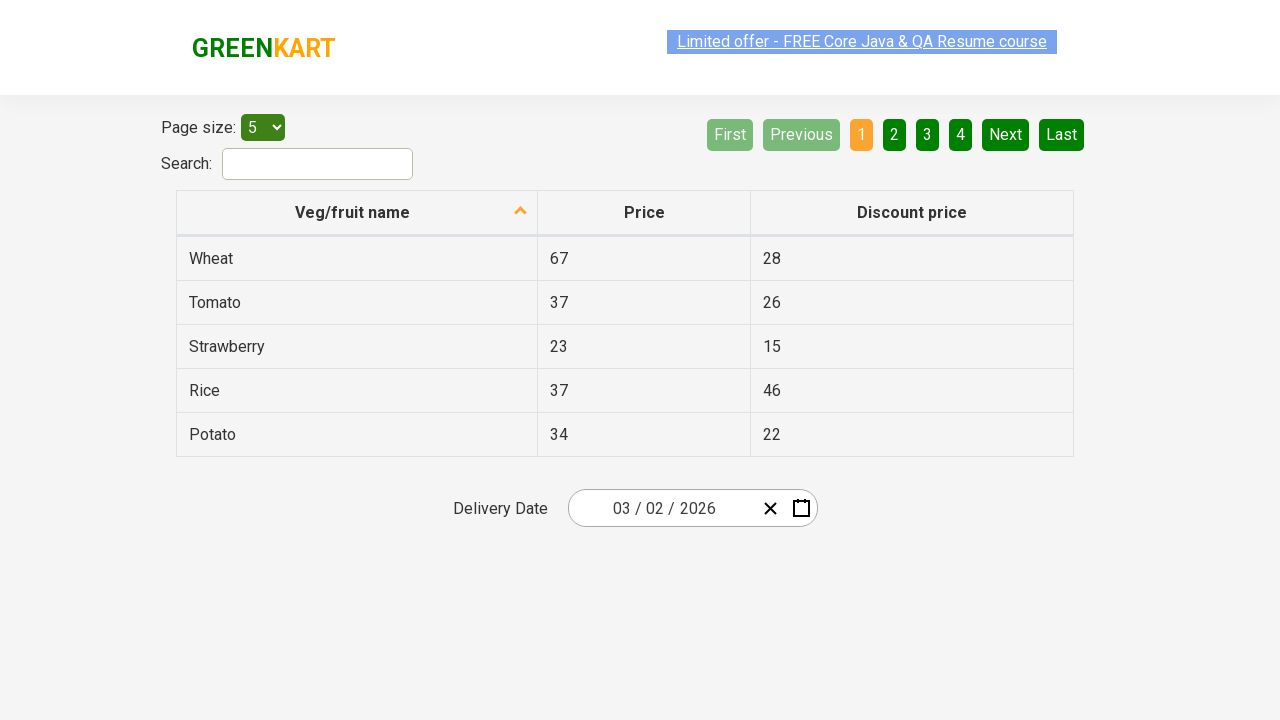

Waited 5 seconds for page to load
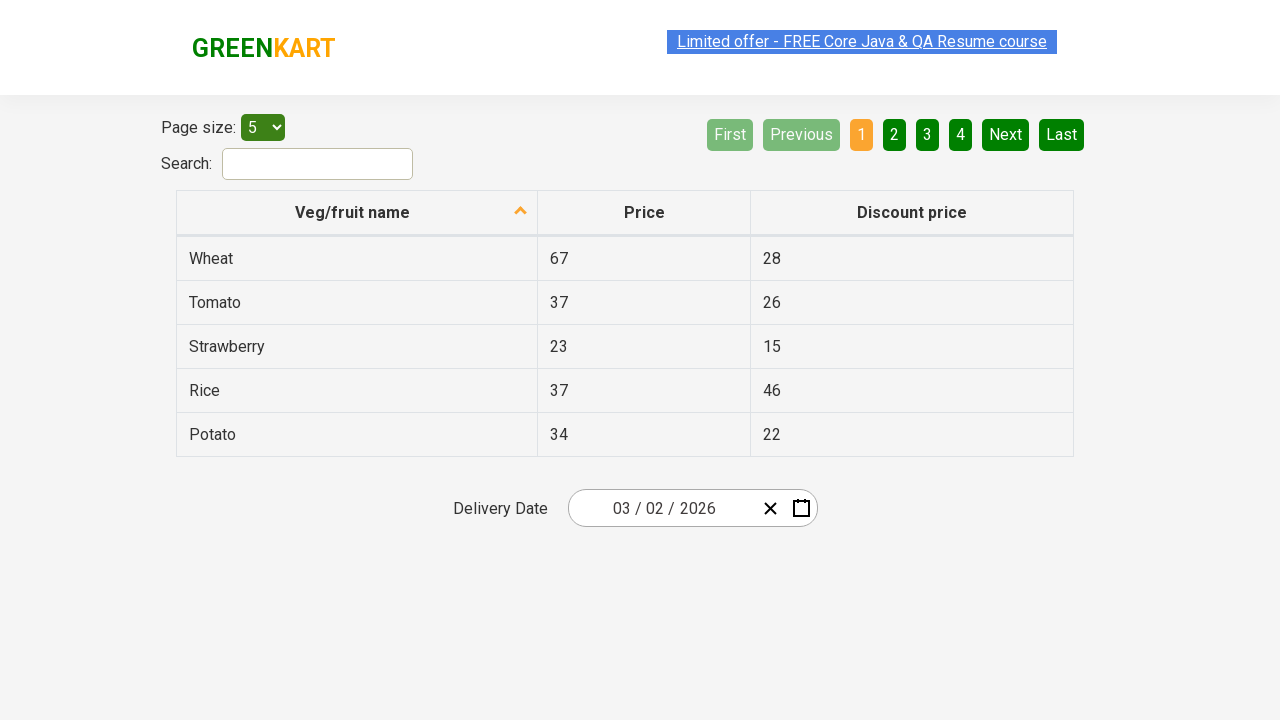

Clicked date picker input group to open calendar at (662, 508) on .react-date-picker__inputGroup
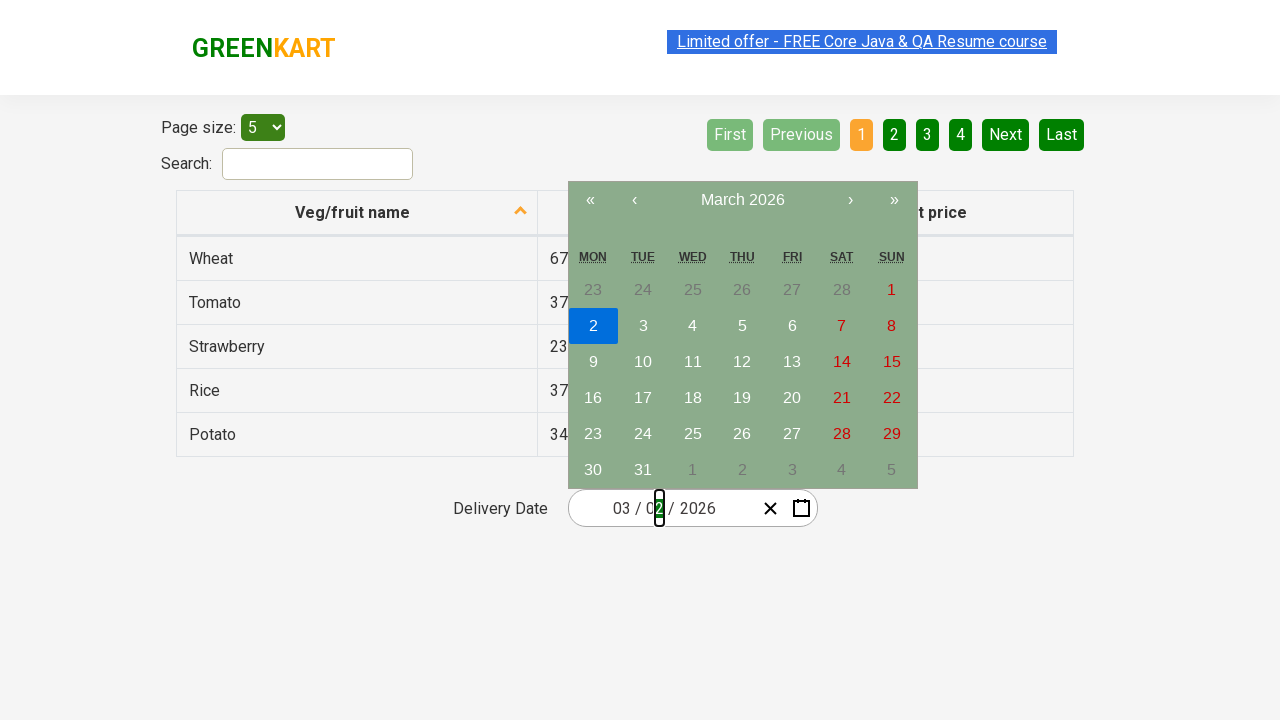

Clicked calendar navigation label first time at (742, 200) on .react-calendar__navigation__label
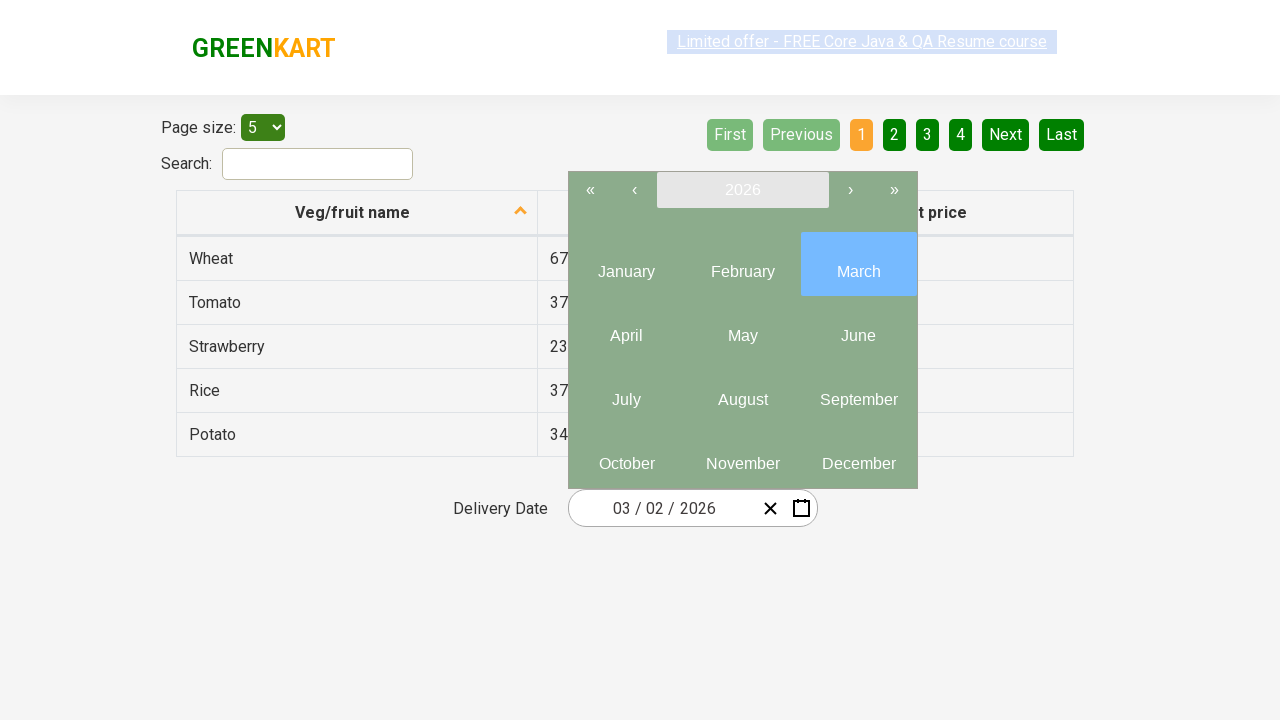

Clicked calendar navigation label second time to reach year view at (742, 190) on .react-calendar__navigation__label
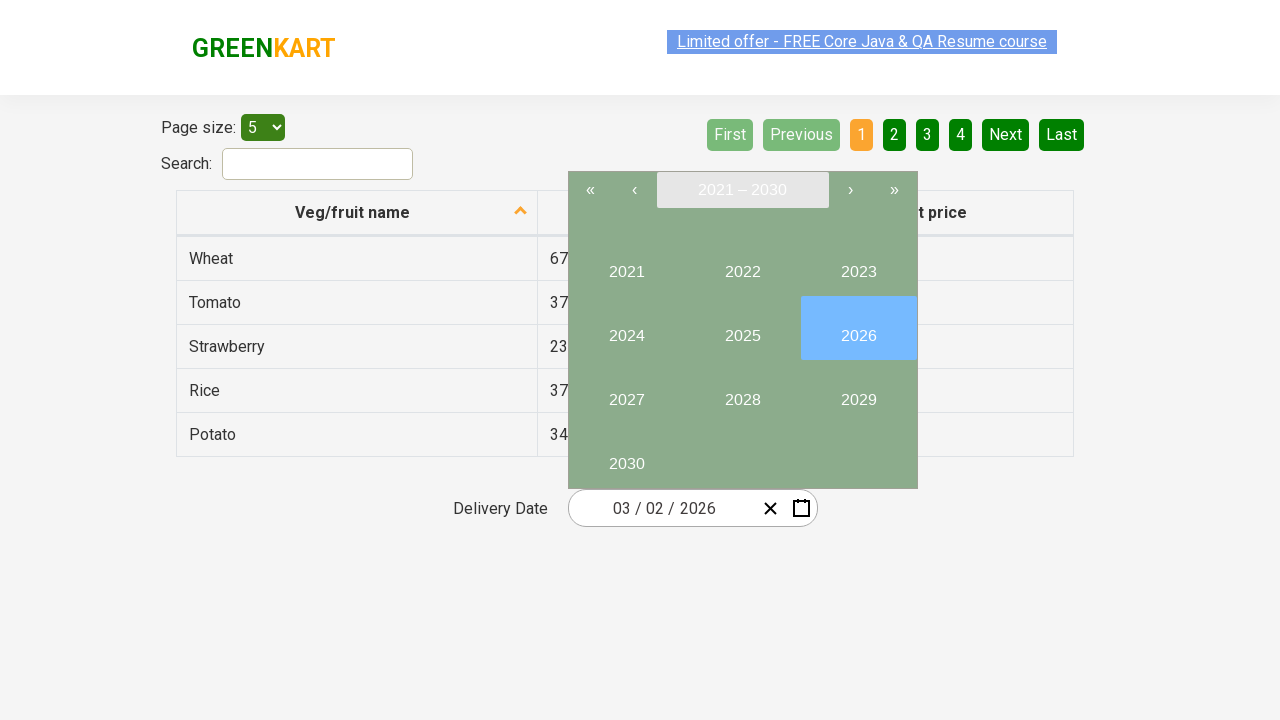

Selected year 2027 from calendar at (626, 392) on button:has-text('2027')
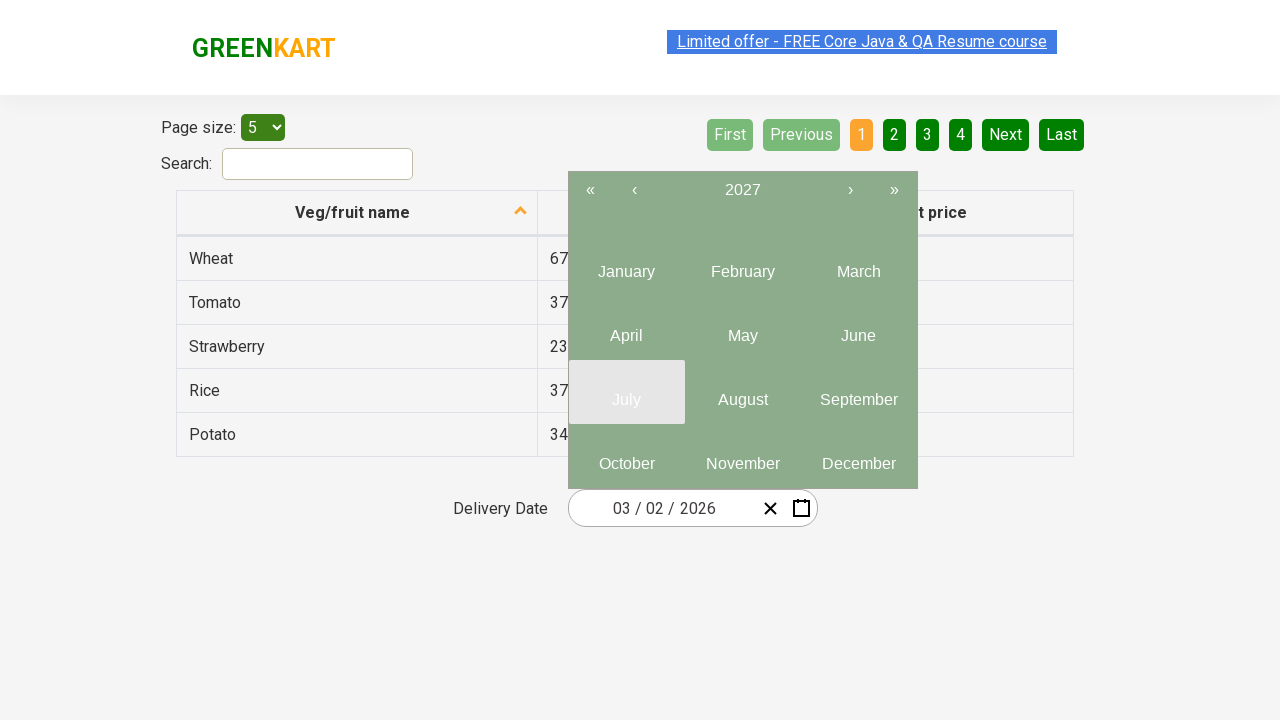

Selected month 6 (June) from calendar at (858, 328) on .react-calendar__year-view__months__month >> nth=5
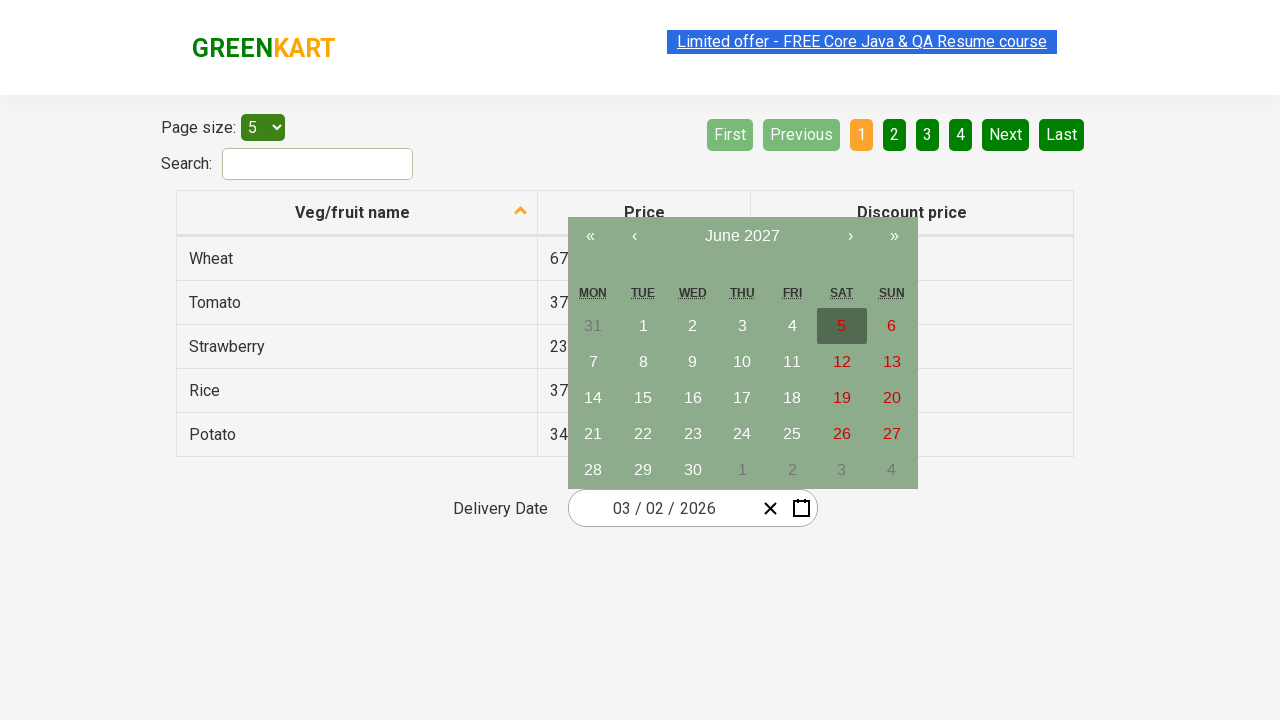

Selected date 15 from calendar at (643, 398) on abbr:has-text('15')
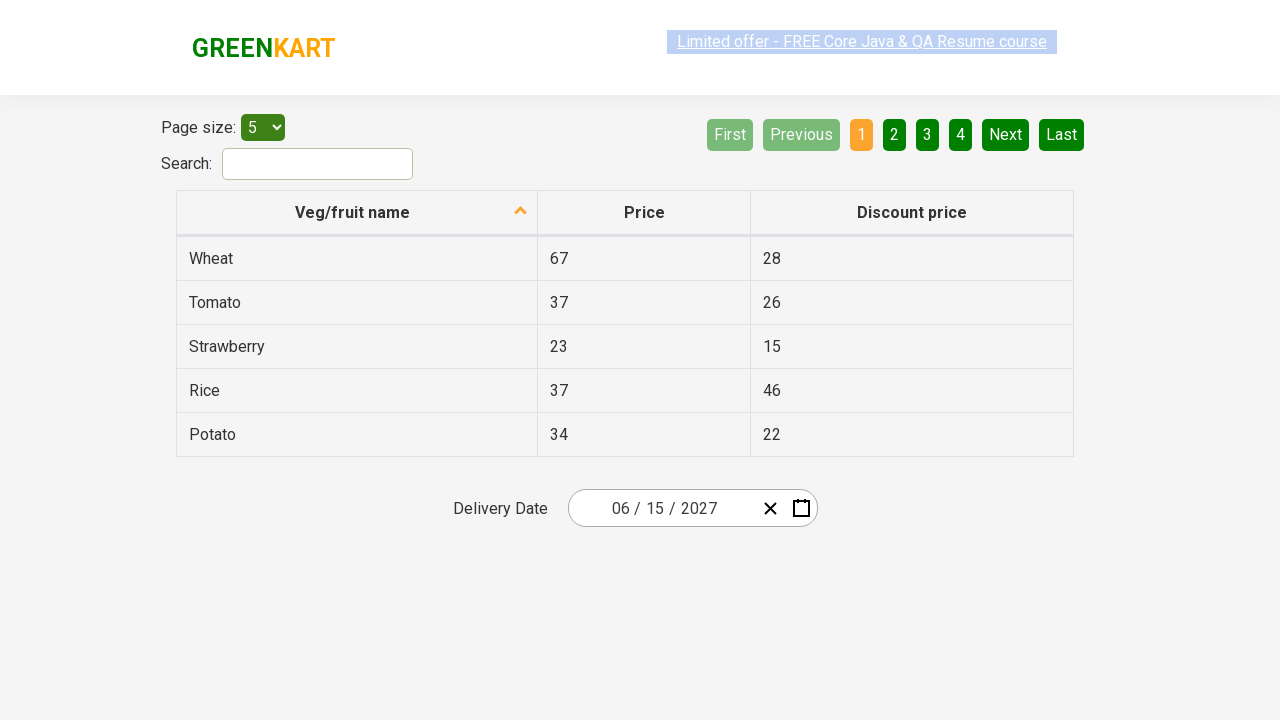

Verified input field 1 contains expected value '6'
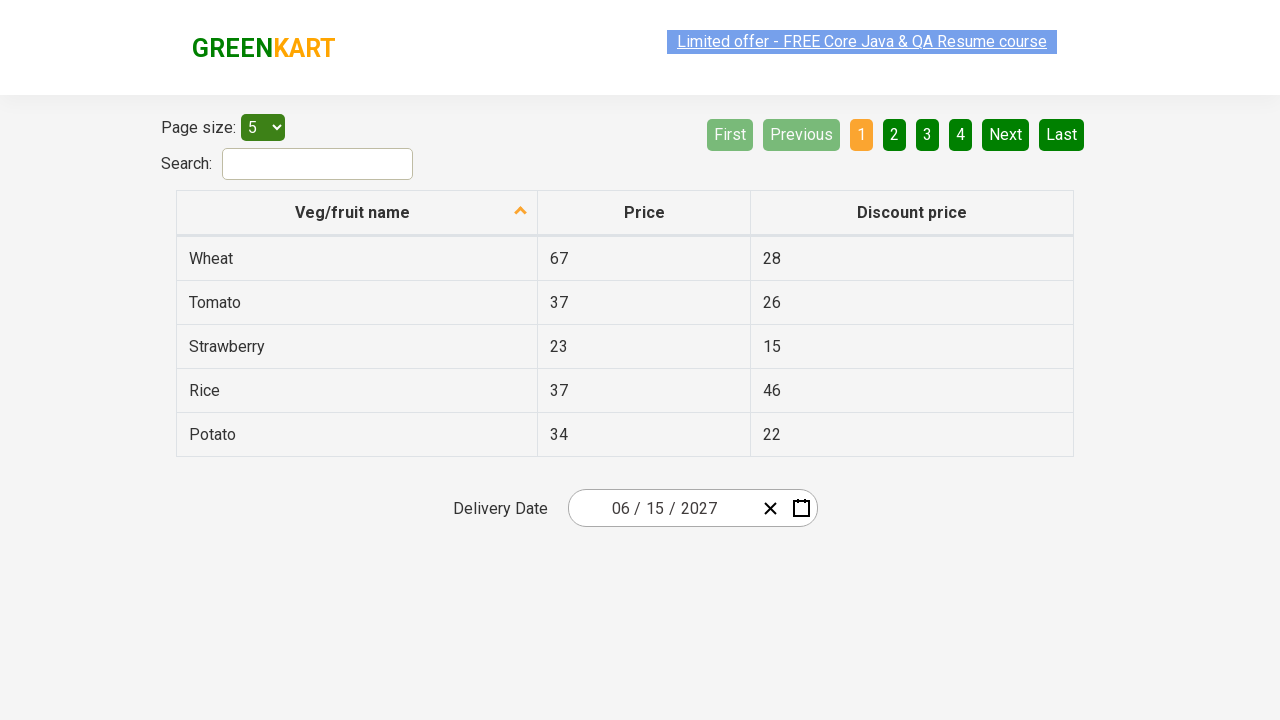

Verified input field 2 contains expected value '15'
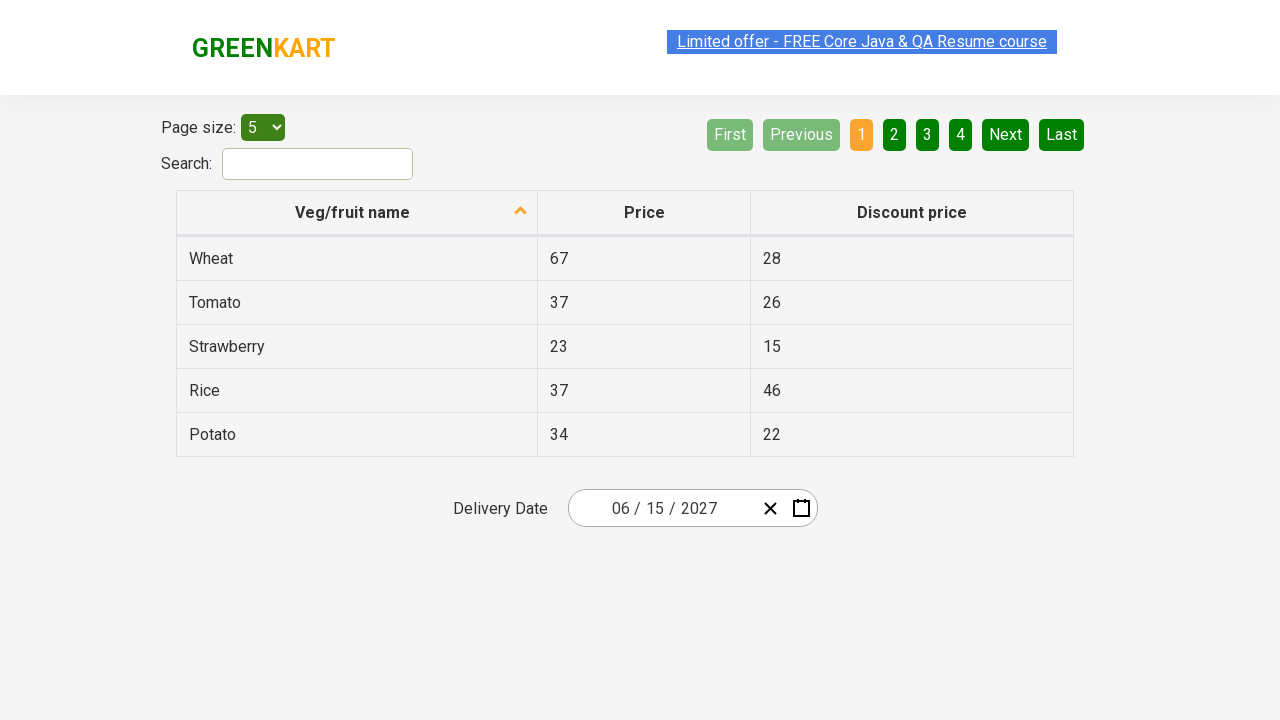

Verified input field 3 contains expected value '2027'
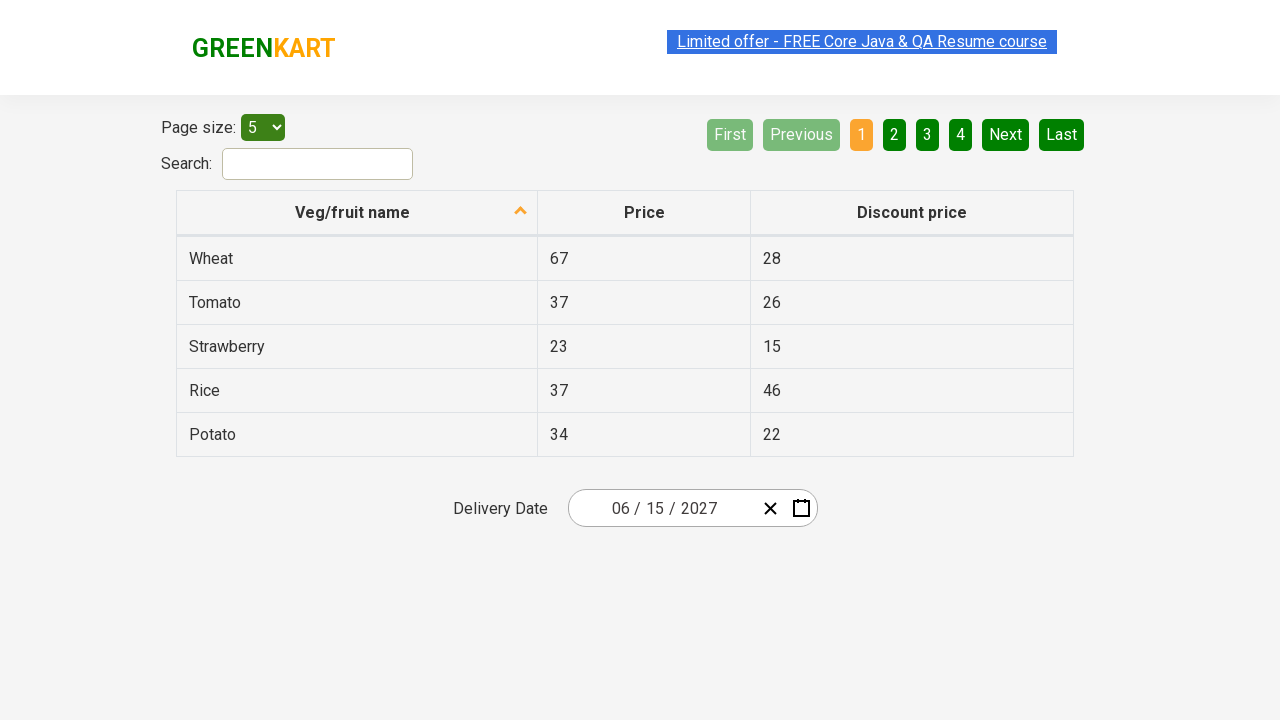

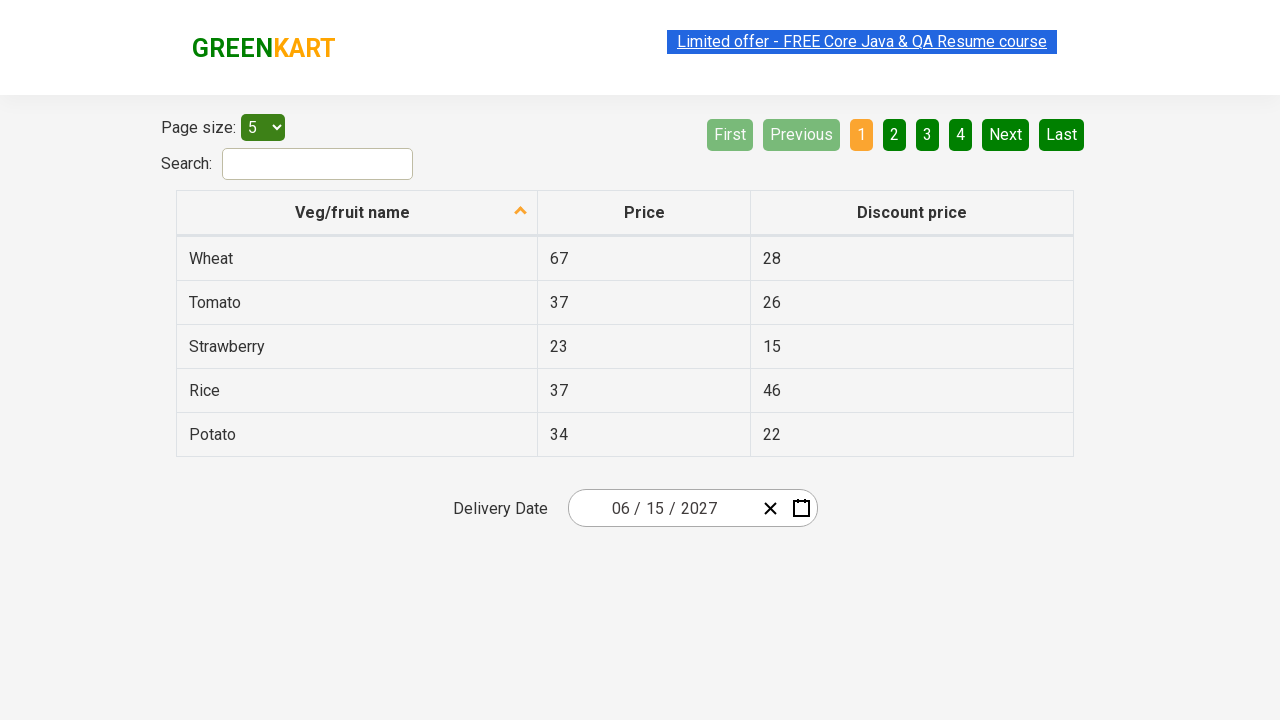